Tests an e-commerce site's search and add-to-cart functionality by searching for products containing "ca" and adding specific items to the cart

Starting URL: https://rahulshettyacademy.com/seleniumPractise/#/

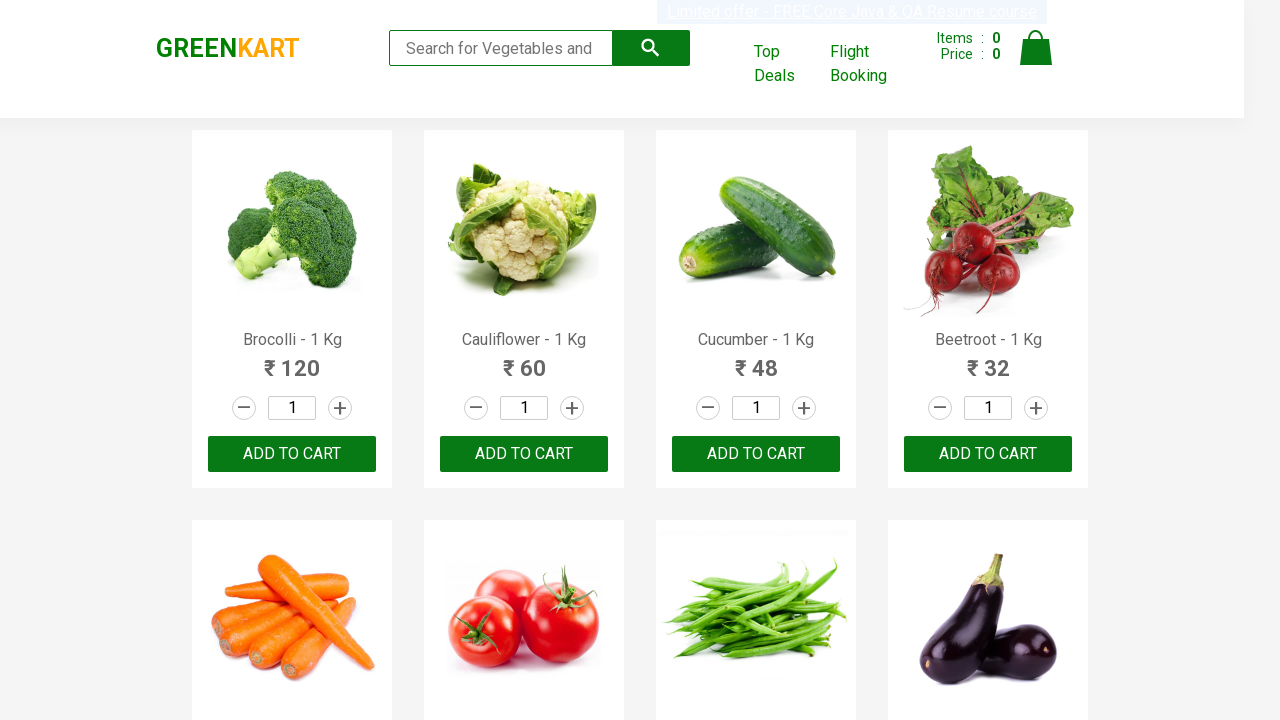

Filled search field with 'ca' on .search-keyword
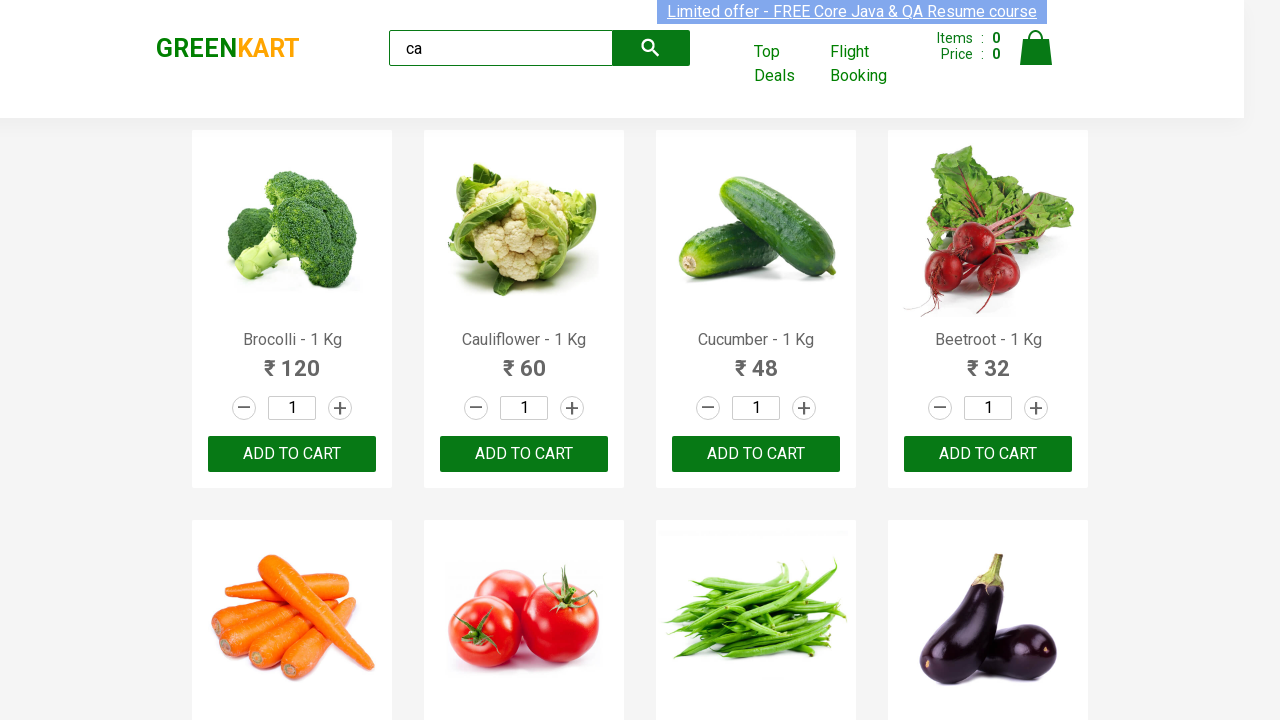

Waited 2 seconds for search results to update
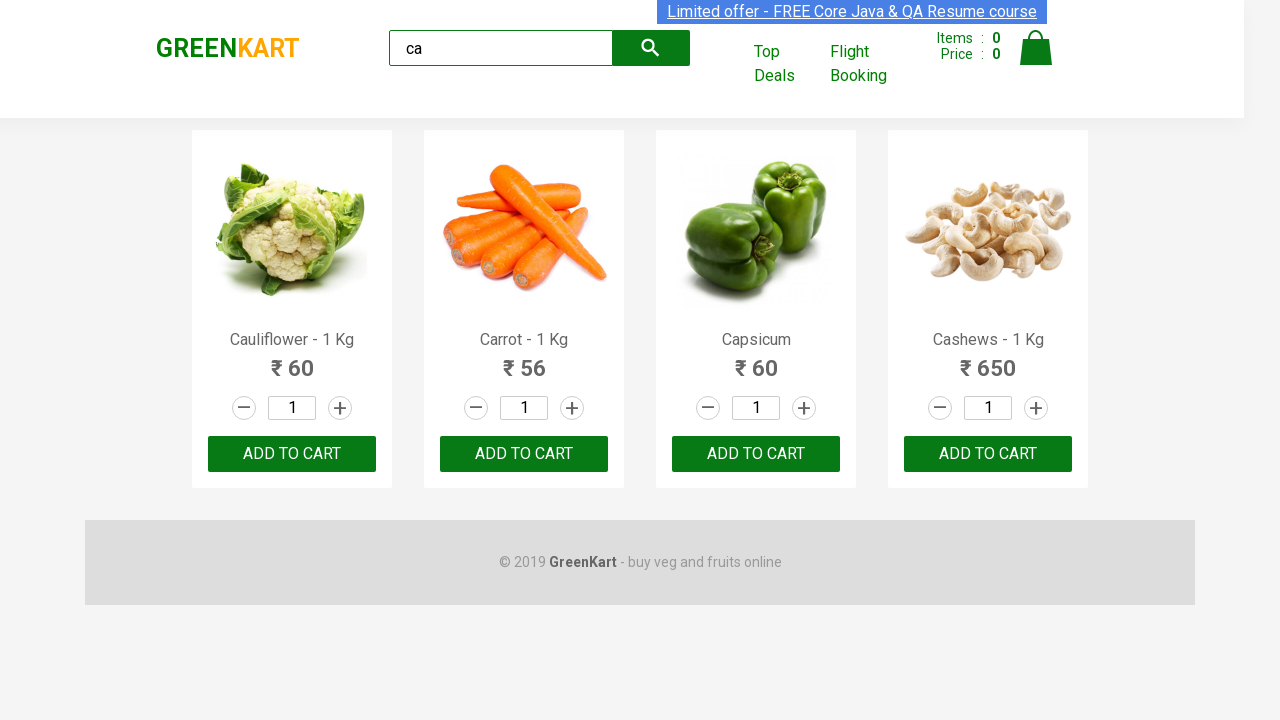

Verified visible products are loaded
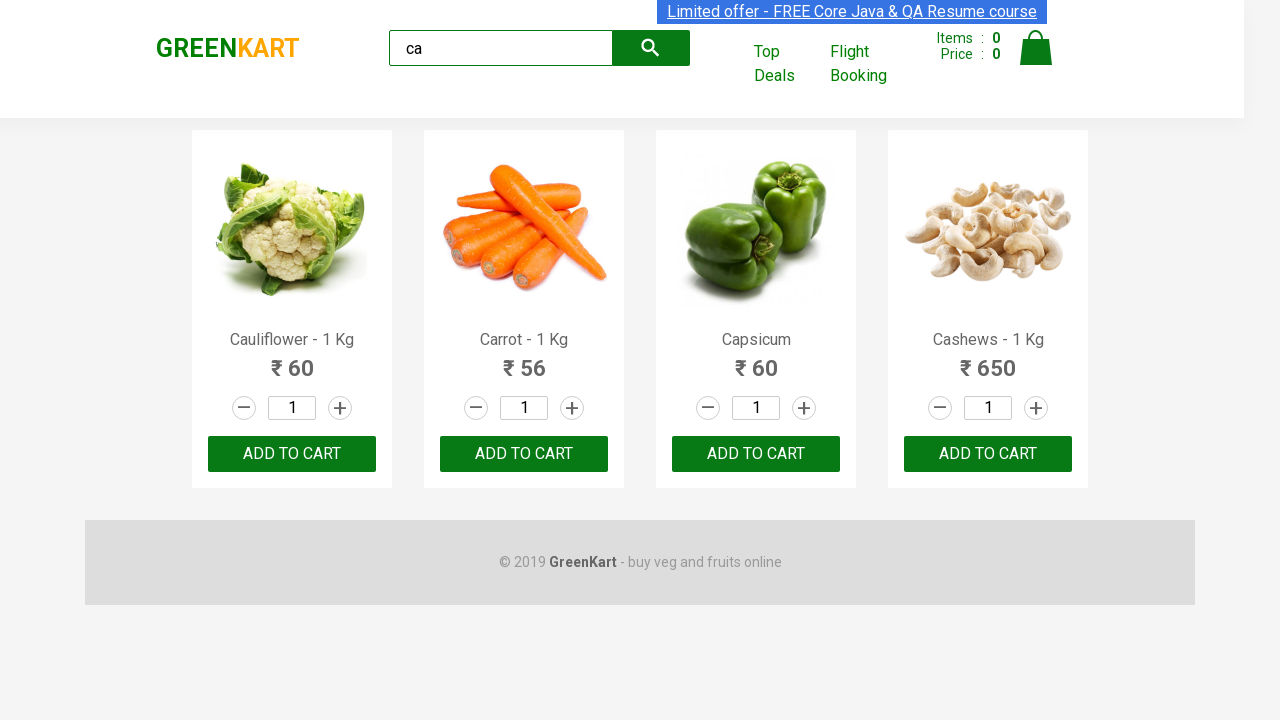

Clicked 'ADD TO CART' button for second product at (524, 454) on .products .product >> nth=1 >> internal:text="ADD TO CART"i
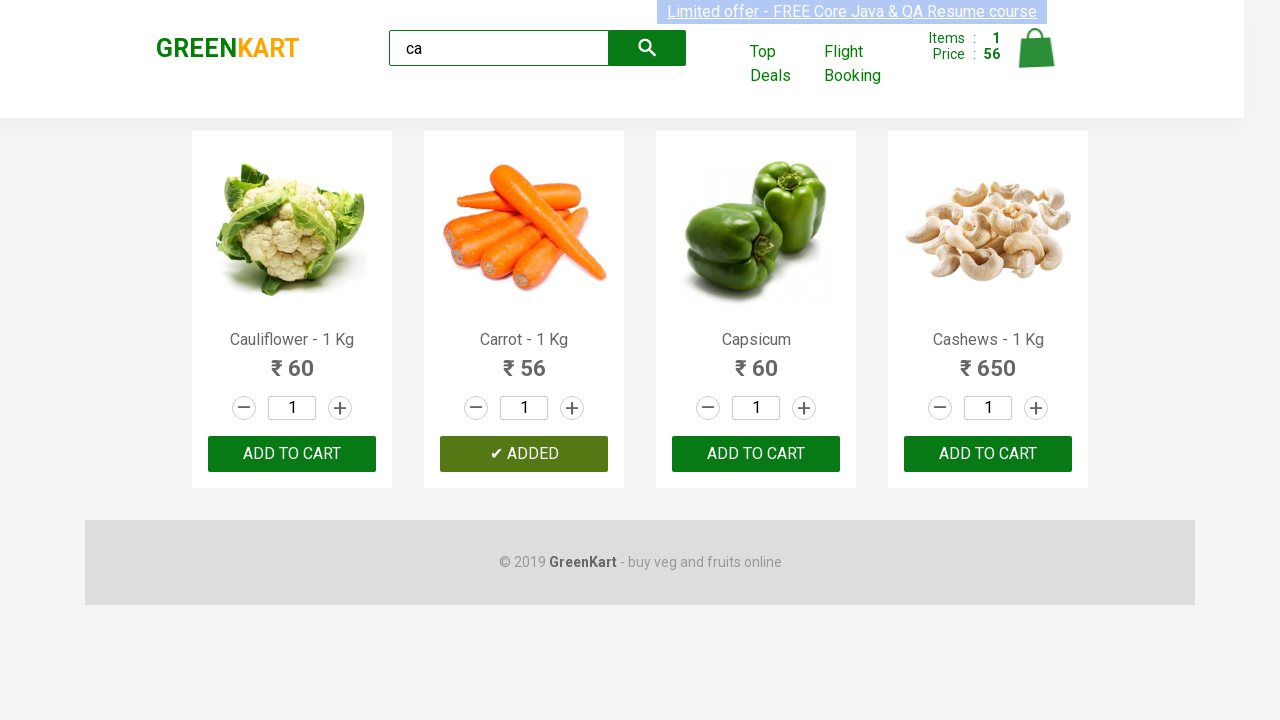

Found and clicked 'ADD TO CART' for Cashews product at (988, 454) on .products .product >> nth=3 >> button
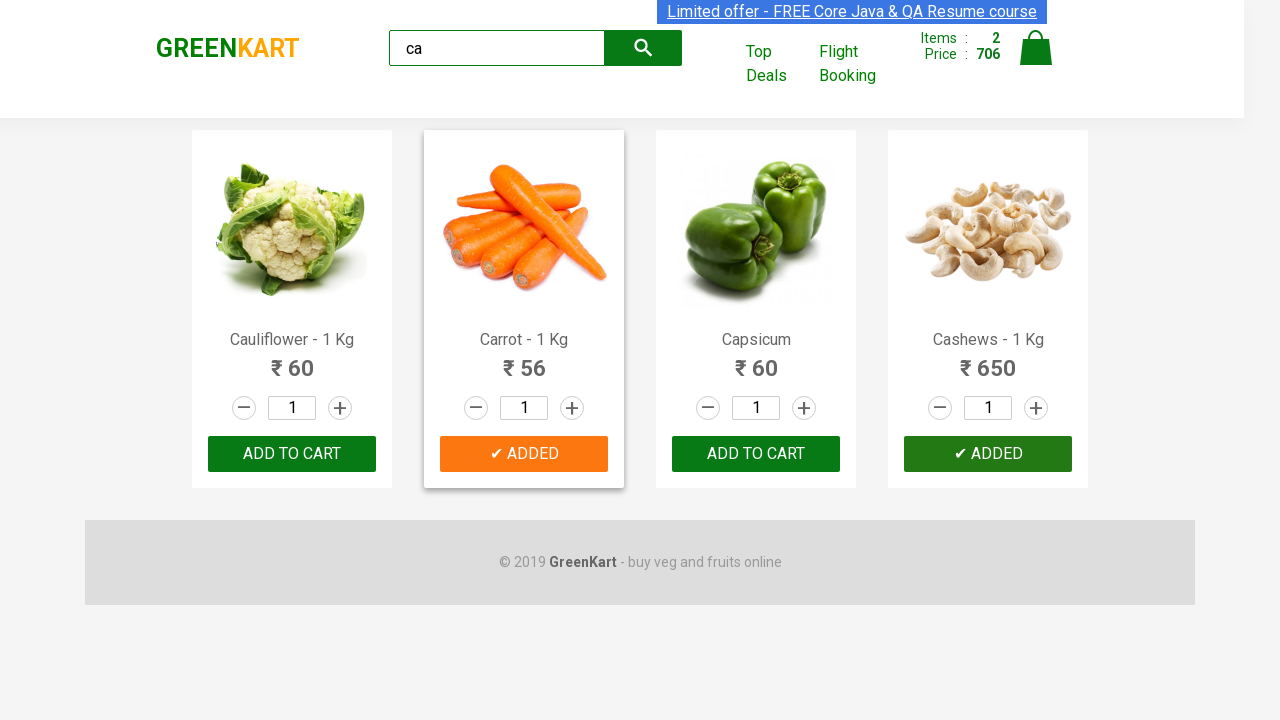

Verified brand text is 'GREENKART'
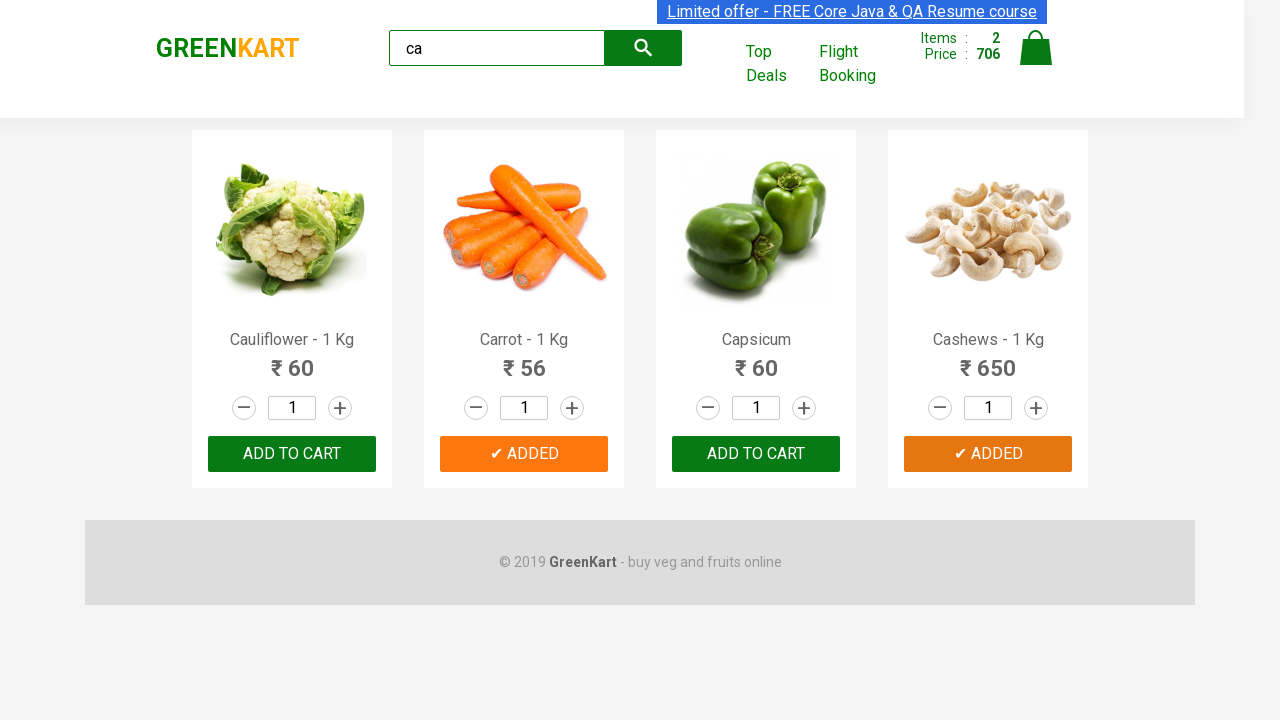

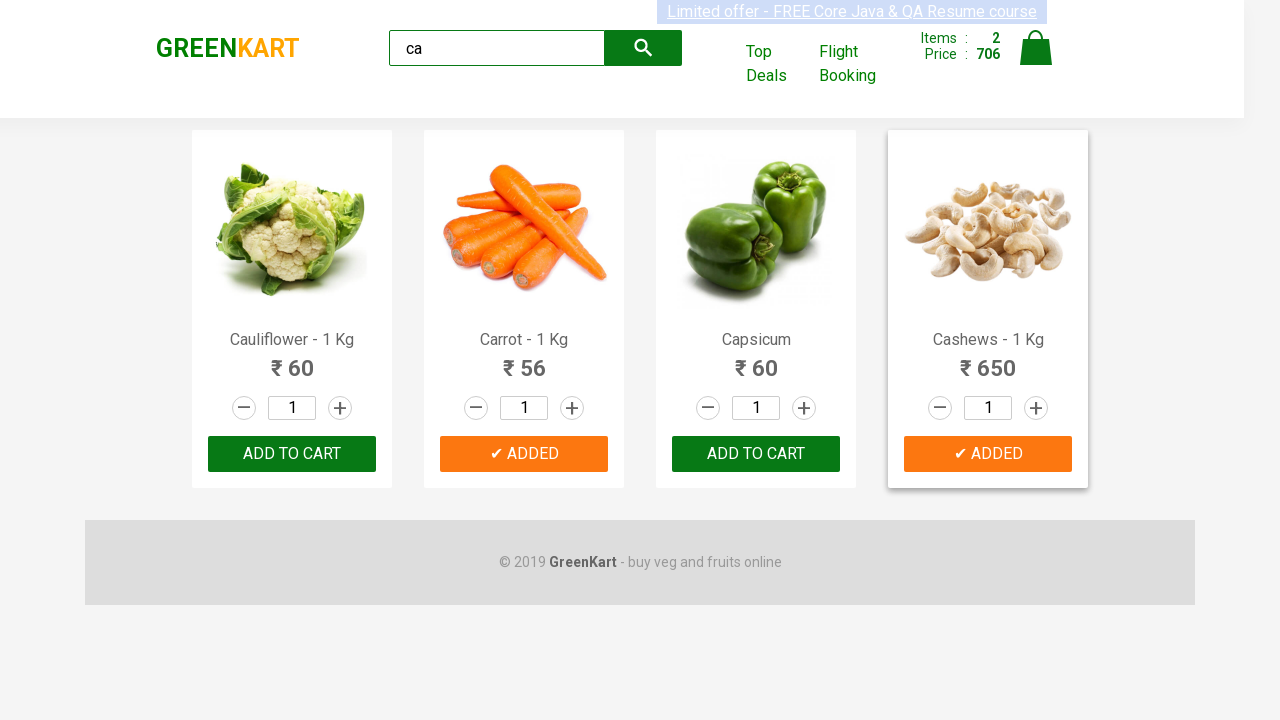